Fills all required input fields on a registration form and verifies successful registration

Starting URL: http://suninjuly.github.io/registration1.html

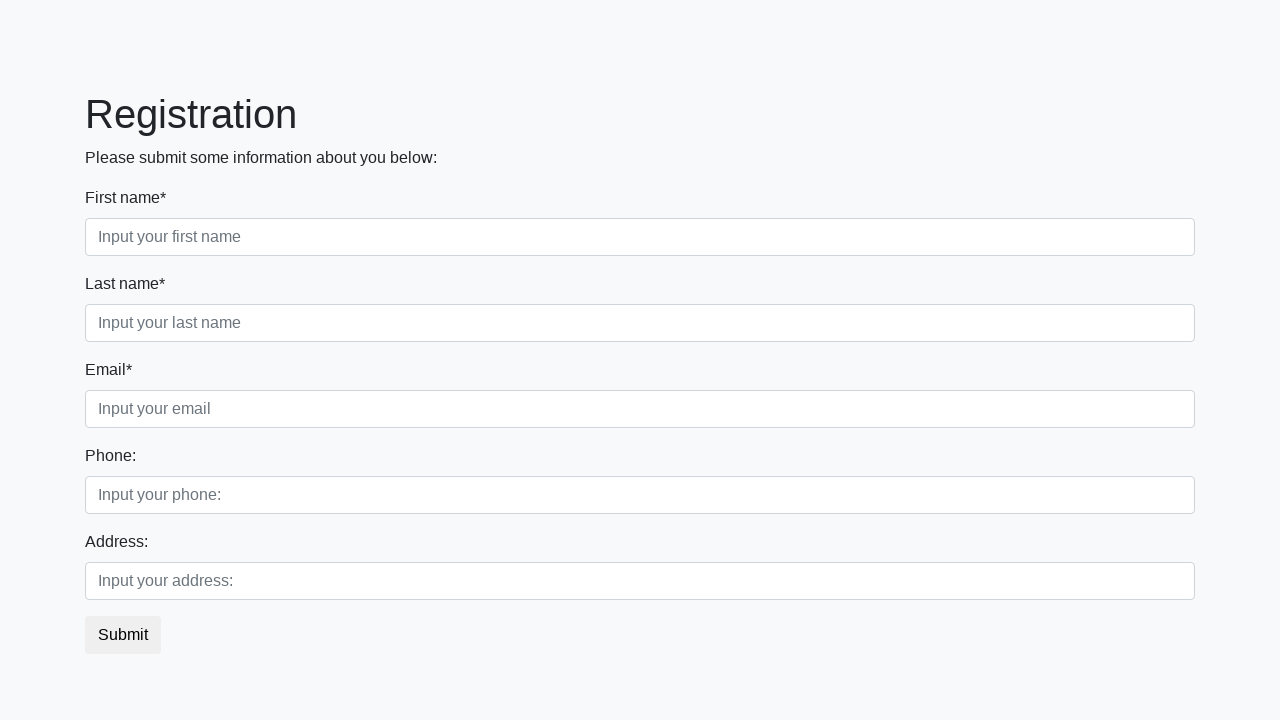

Located all required input fields on registration form
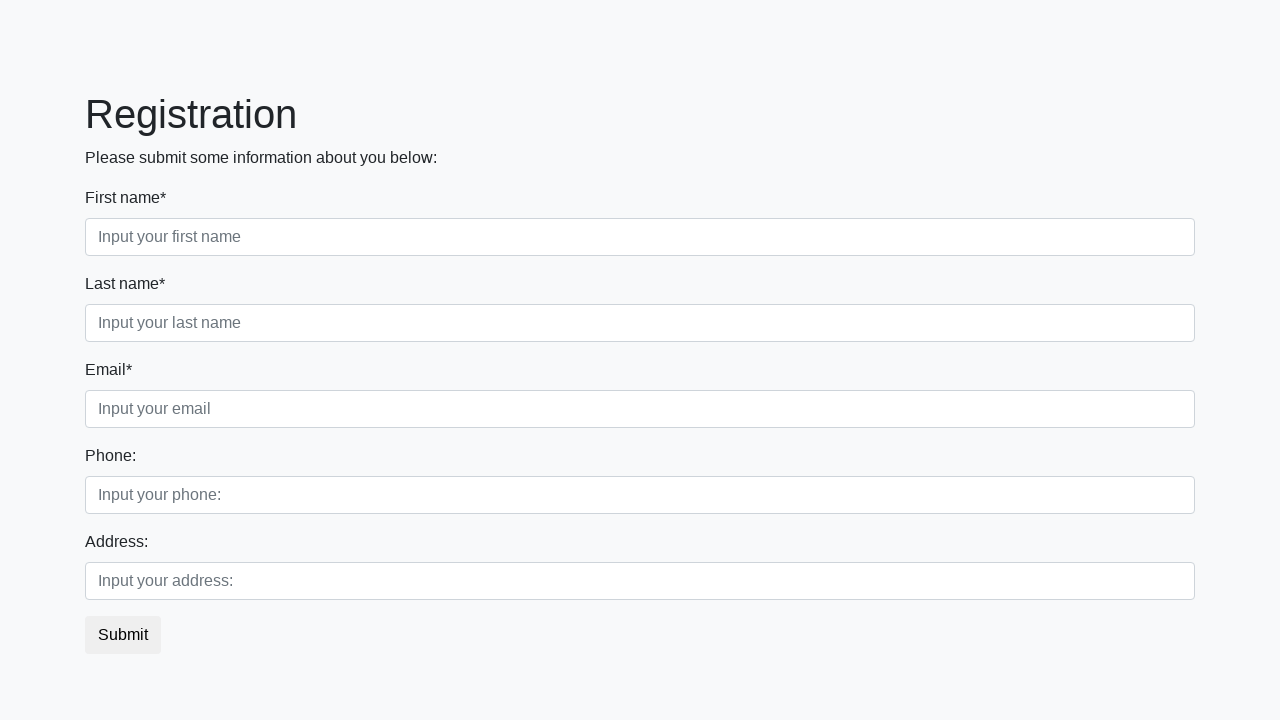

Counted 3 required input fields
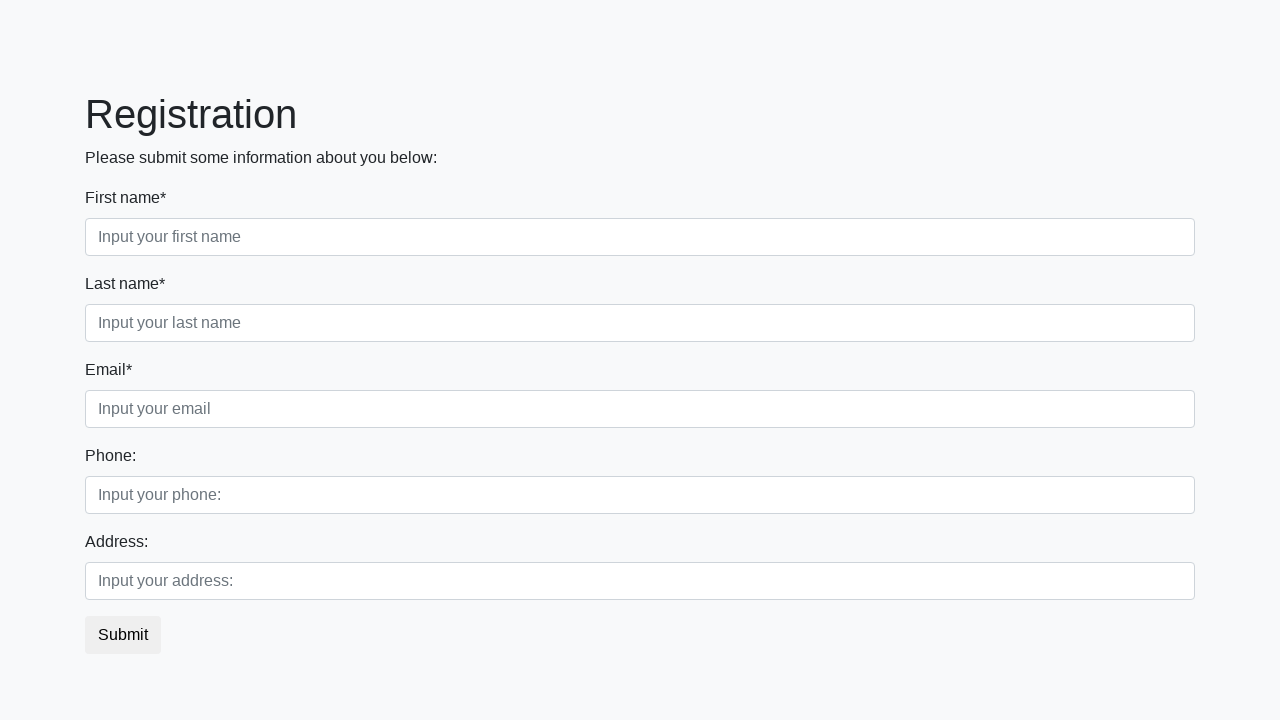

Filled required input field #1 with 'Test Answer' on input[required] >> nth=0
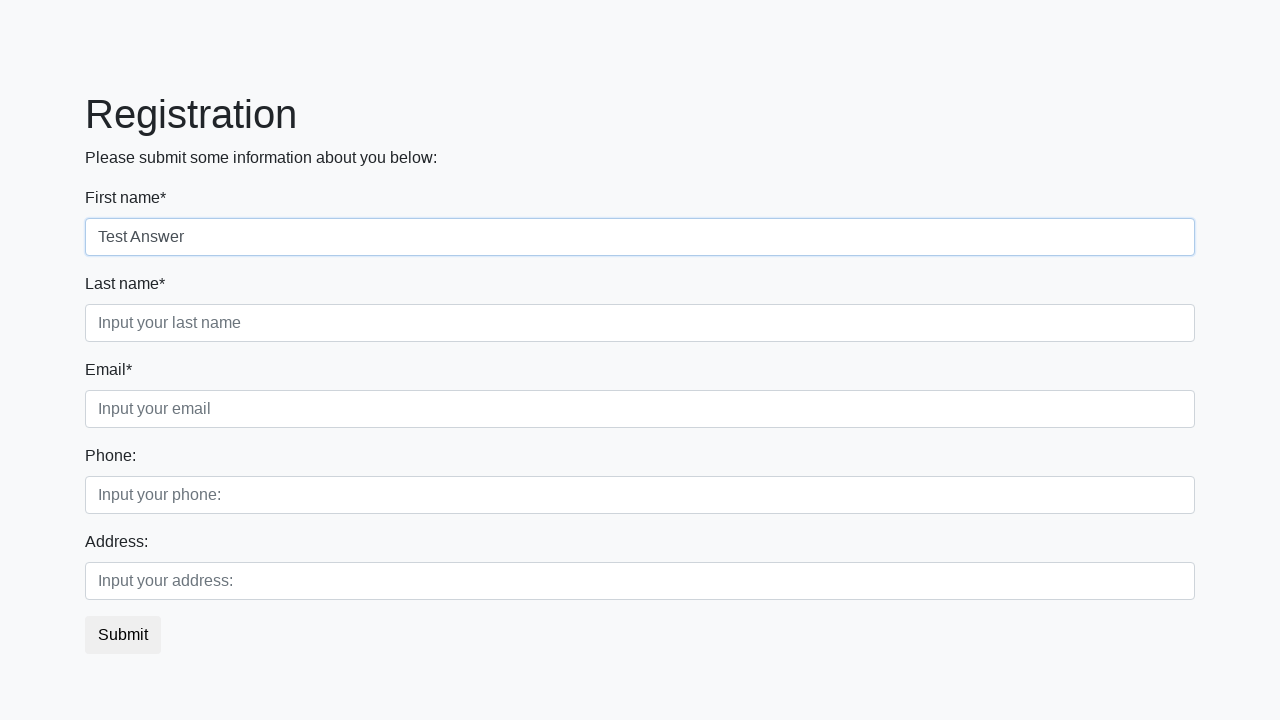

Filled required input field #2 with 'Test Answer' on input[required] >> nth=1
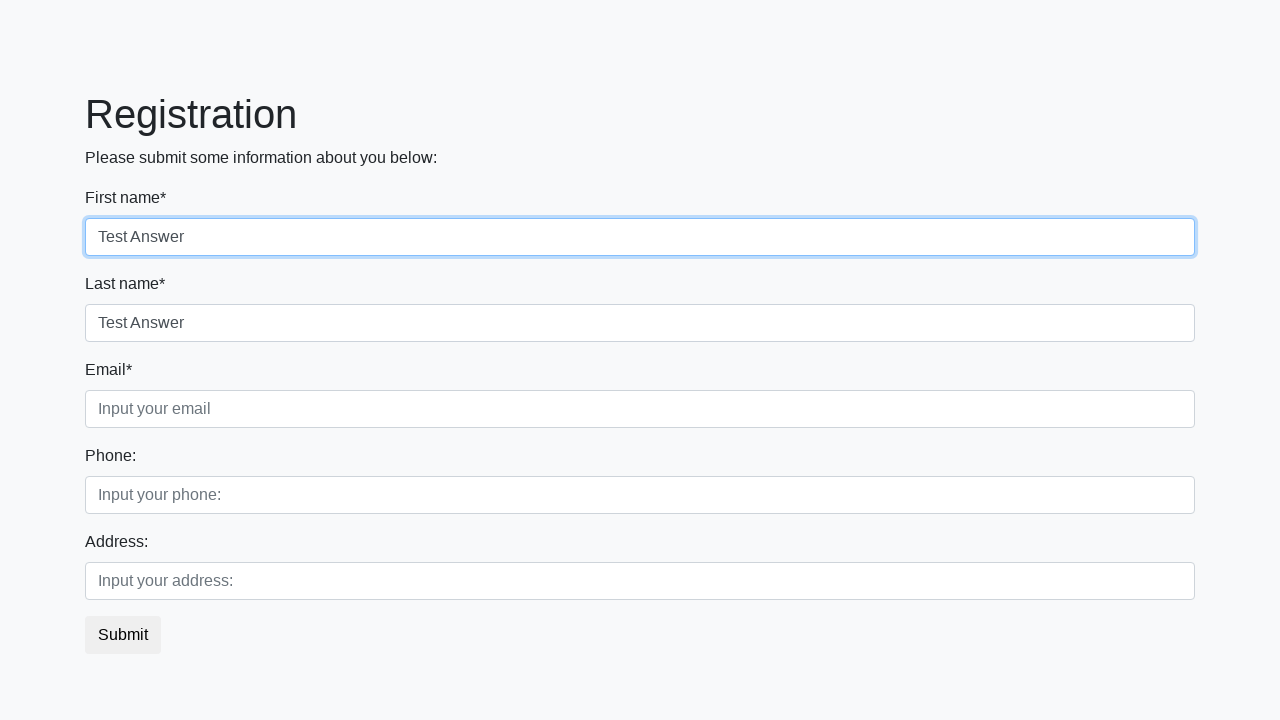

Filled required input field #3 with 'Test Answer' on input[required] >> nth=2
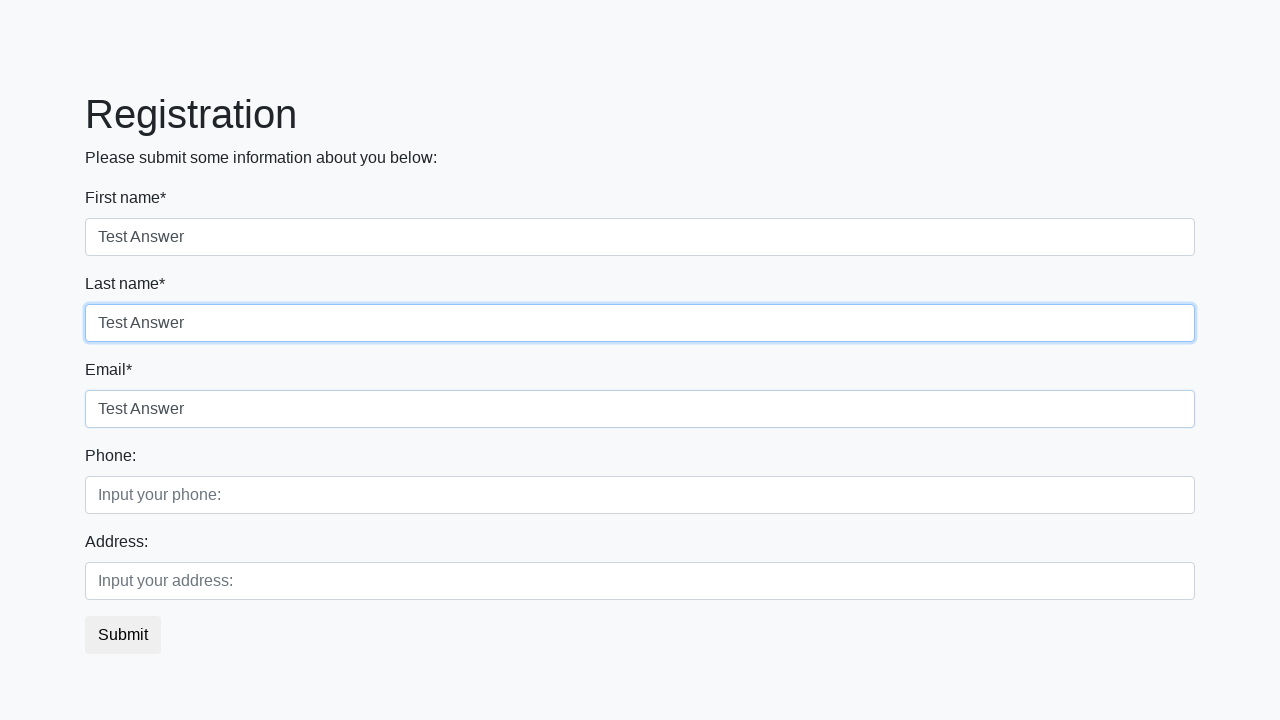

Clicked submit button to complete registration at (123, 635) on button.btn
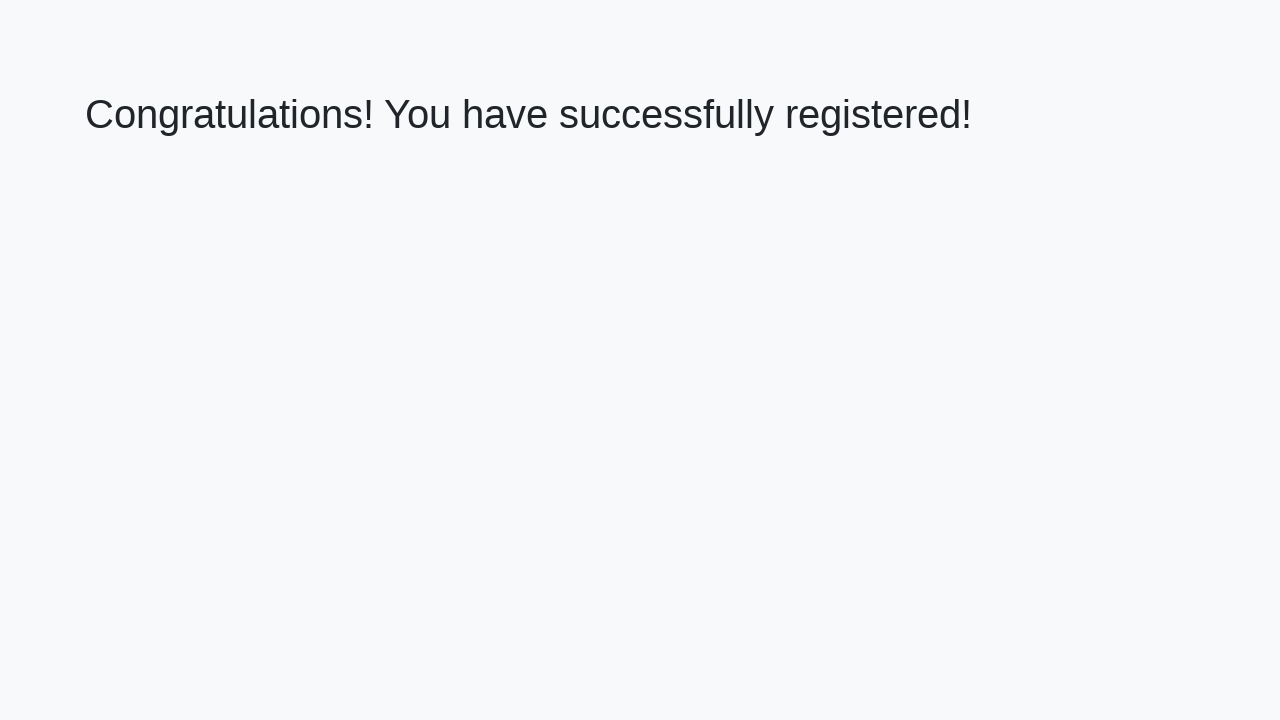

Success message loaded - registration completed successfully
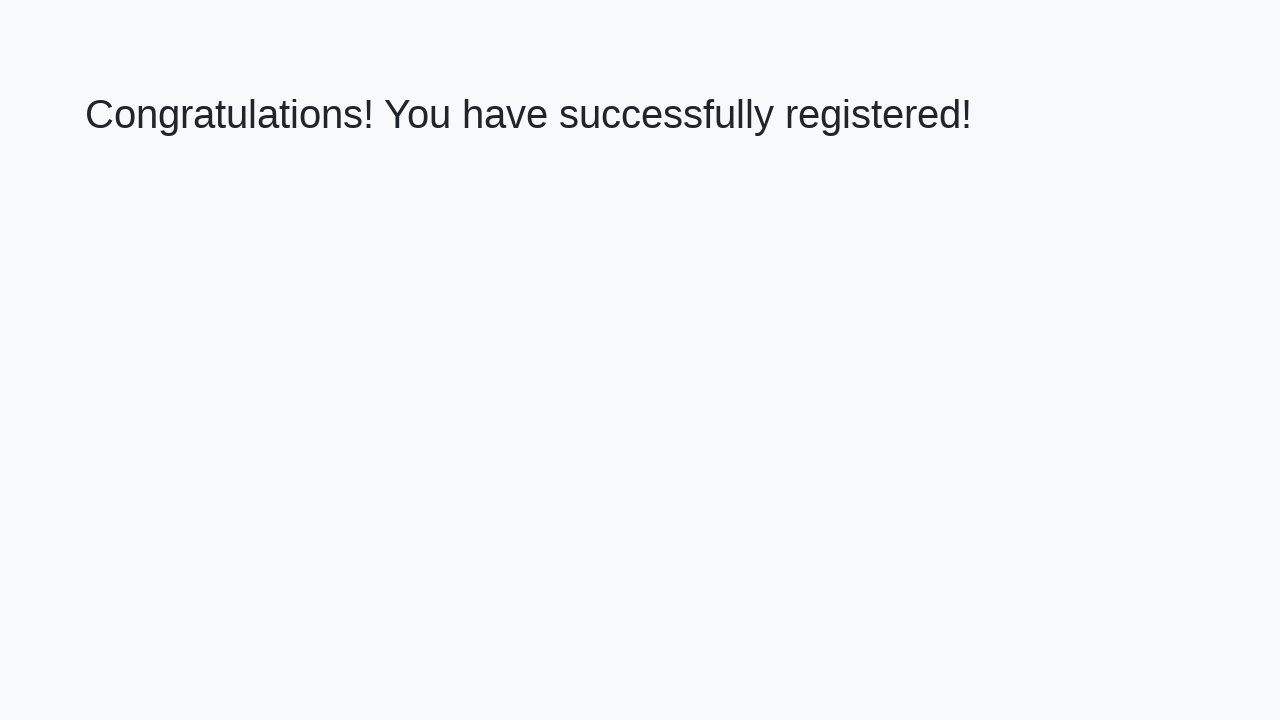

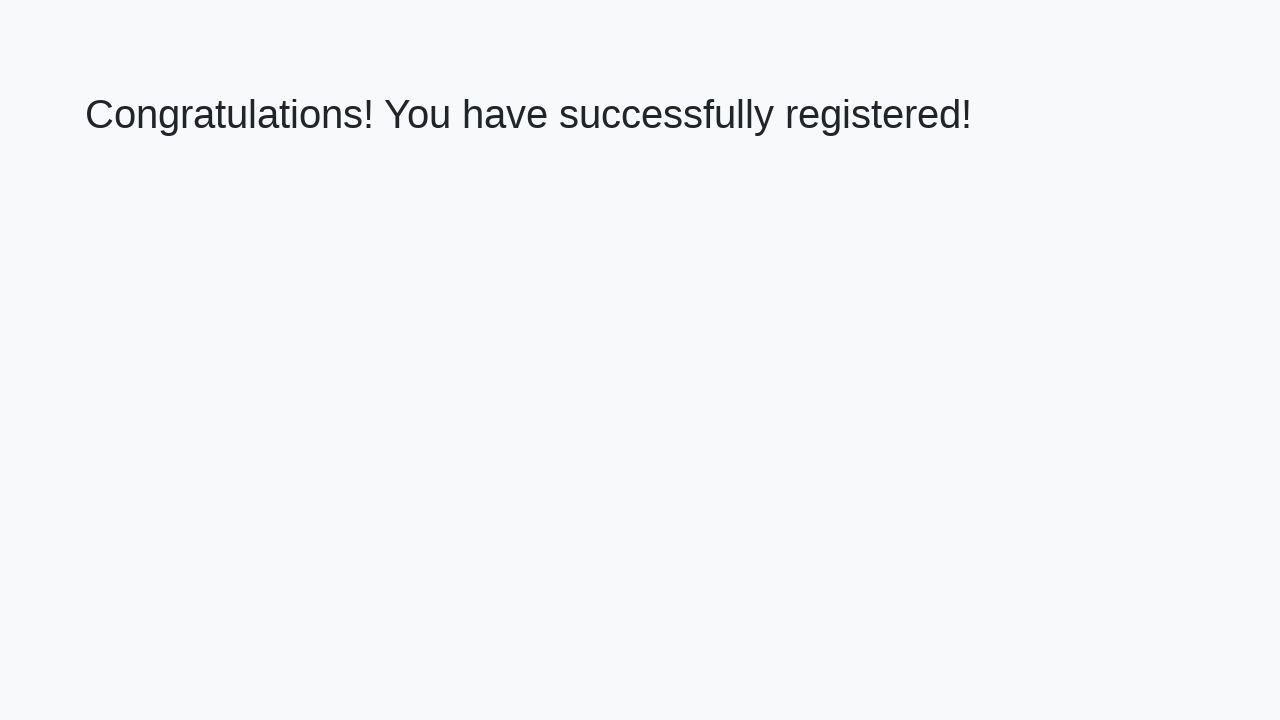